Tests renting a cat by entering ID 1, clicking Rent, and verifying the cat is marked as rented

Starting URL: https://cs1632.appspot.com/

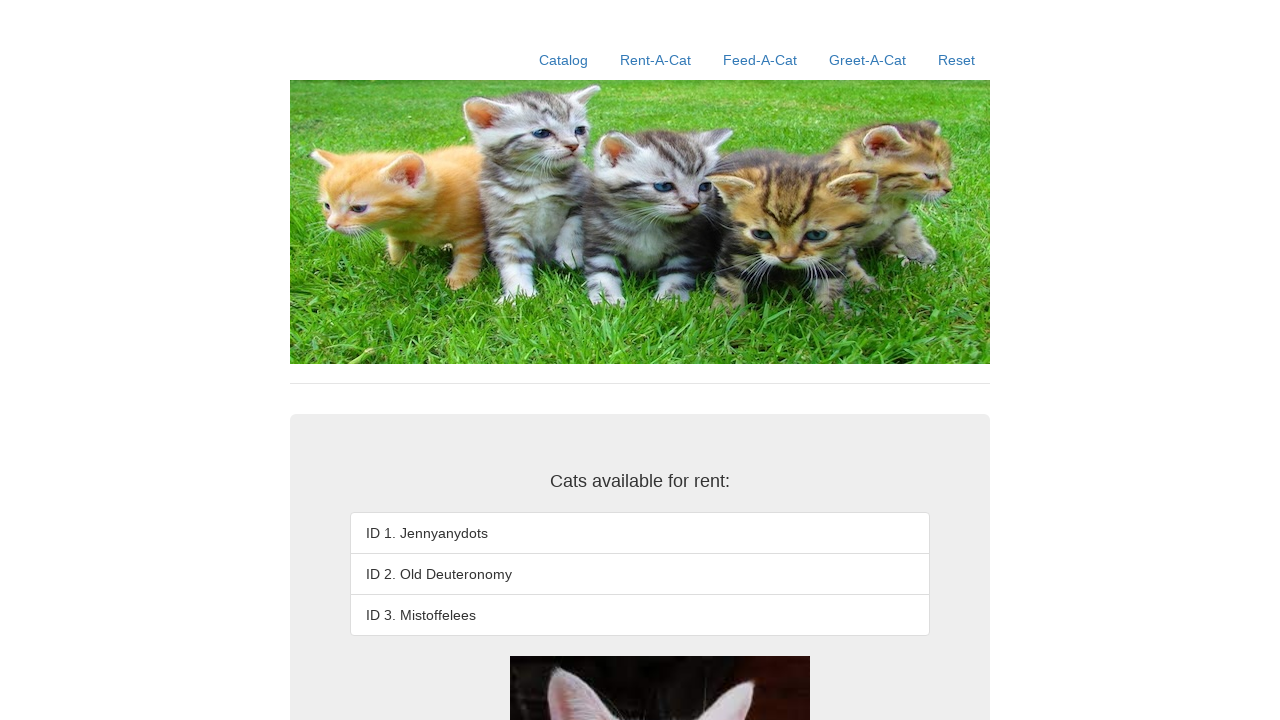

Set cookies for cats 1, 2, and 3 to false
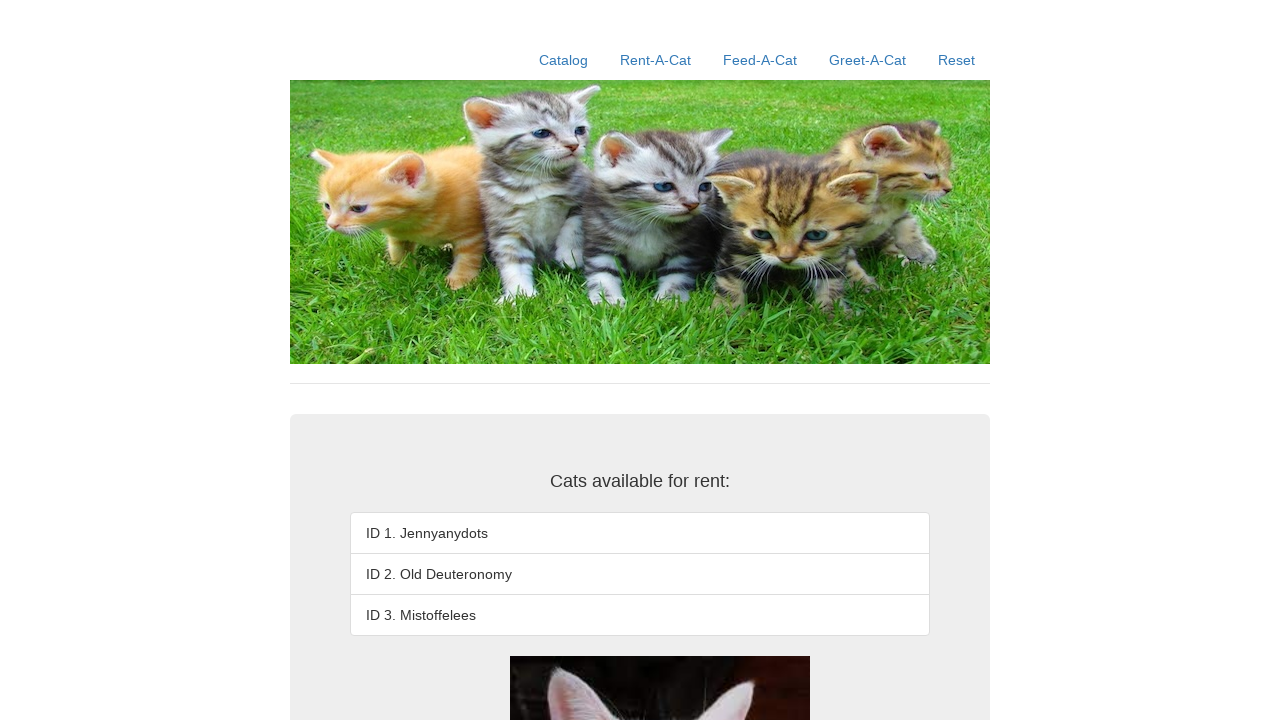

Clicked Rent-A-Cat link at (656, 60) on a:has-text('Rent-A-Cat')
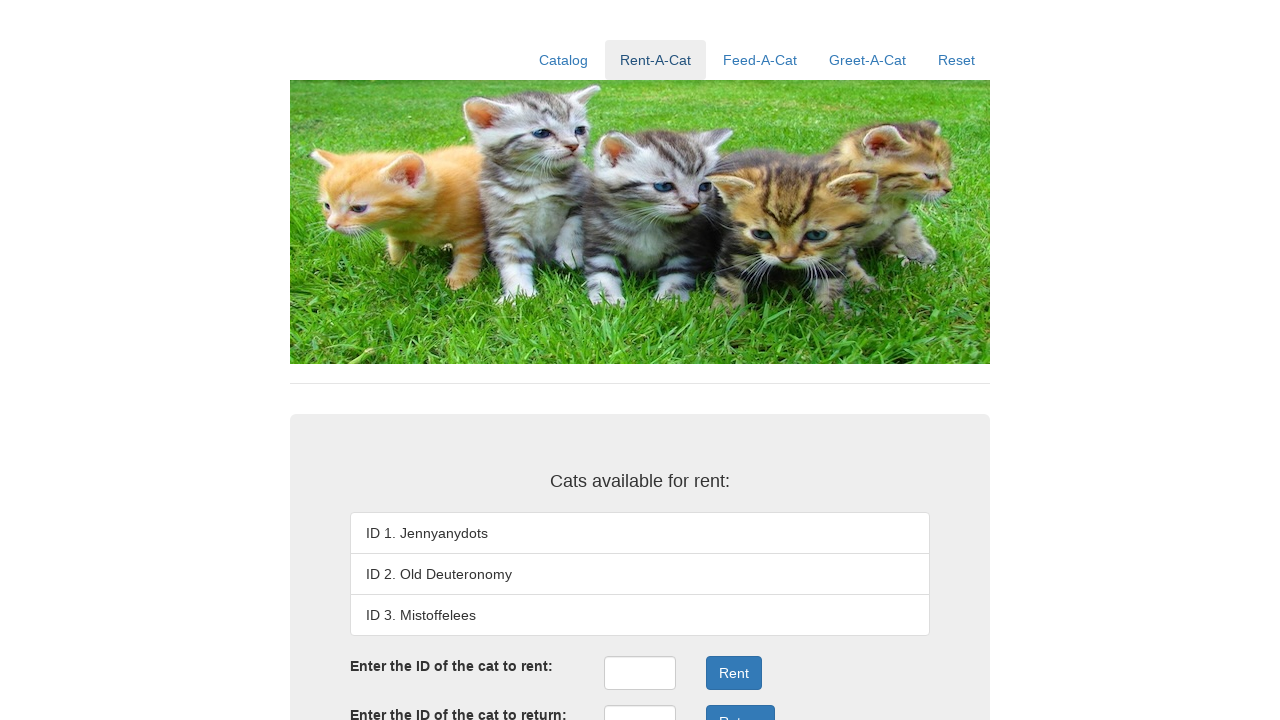

Clicked rent ID input field at (640, 673) on #rentID
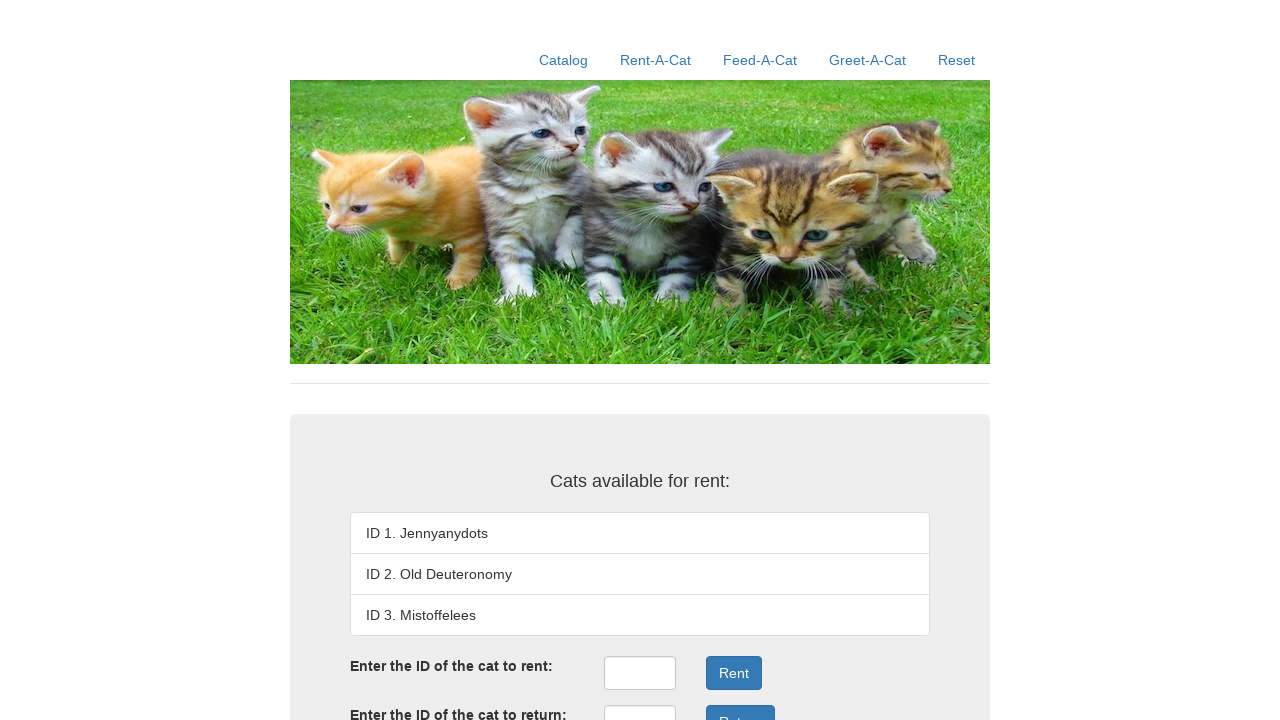

Entered ID 1 in the rent ID field on #rentID
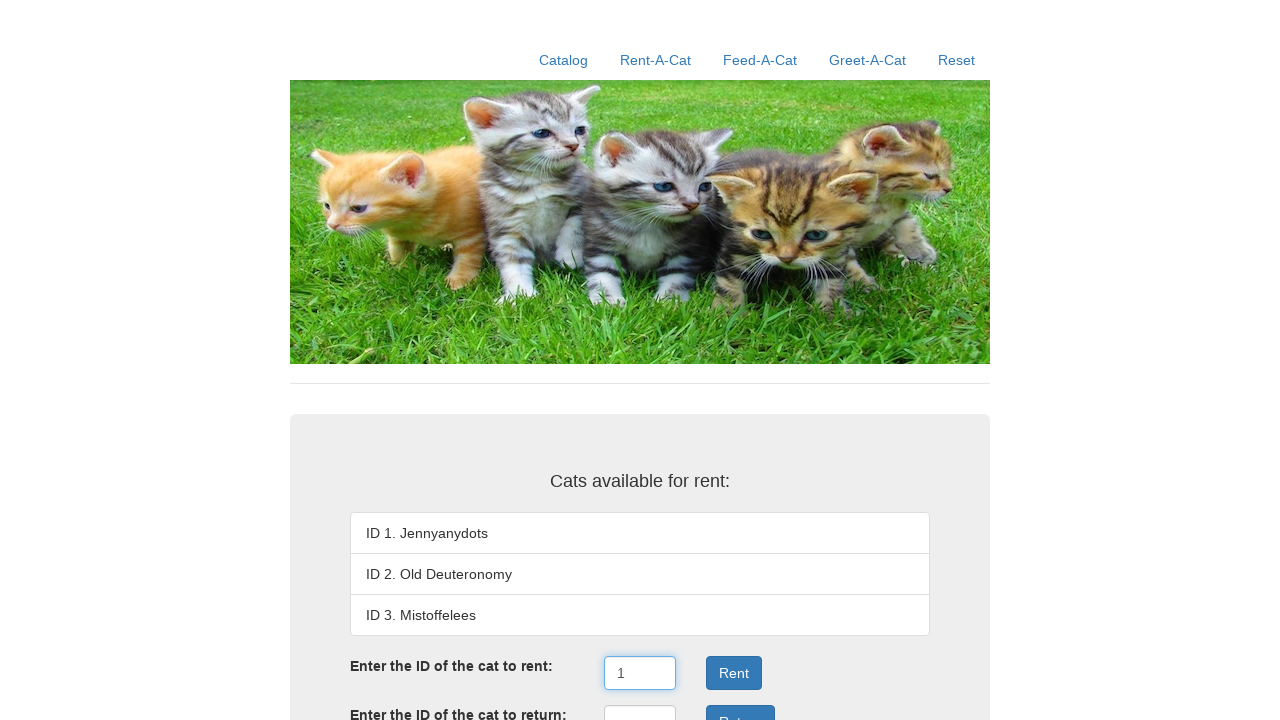

Clicked Rent button to rent cat with ID 1 at (734, 673) on button:has-text('Rent')
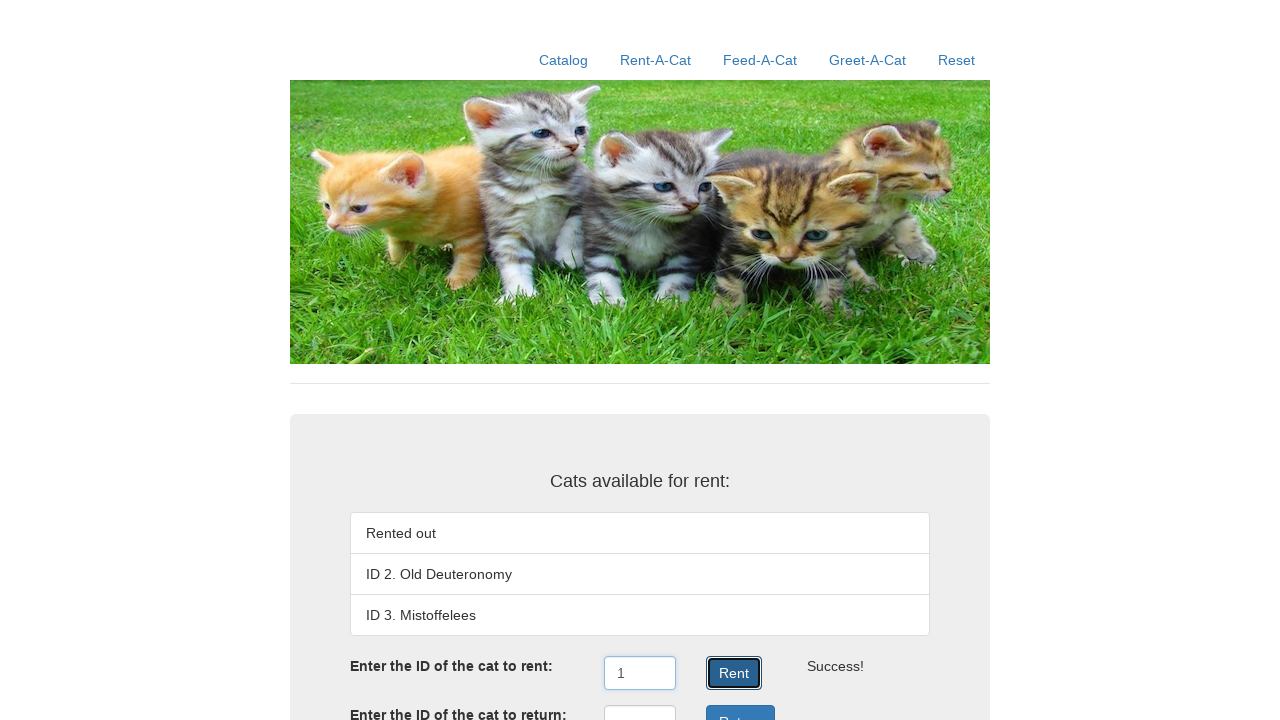

Verified cat ID 1 is marked as 'Rented out'
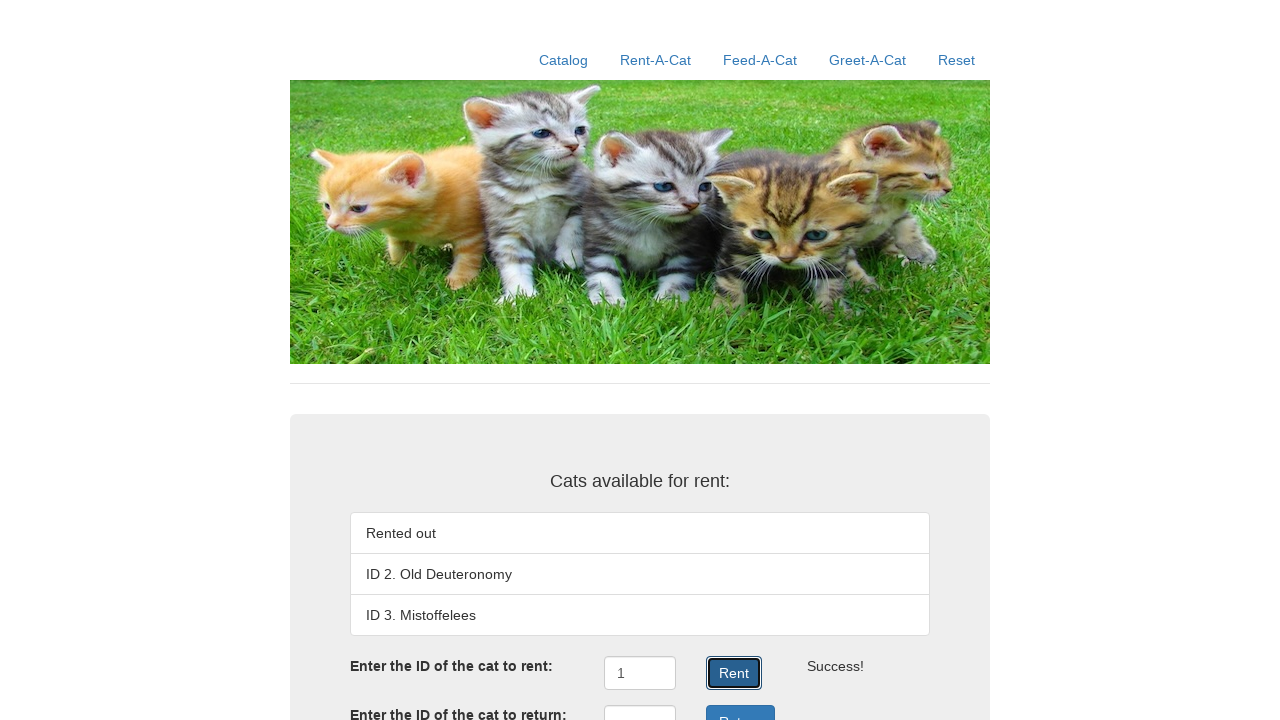

Verified cat ID 2 displays as 'ID 2. Old Deuteronomy'
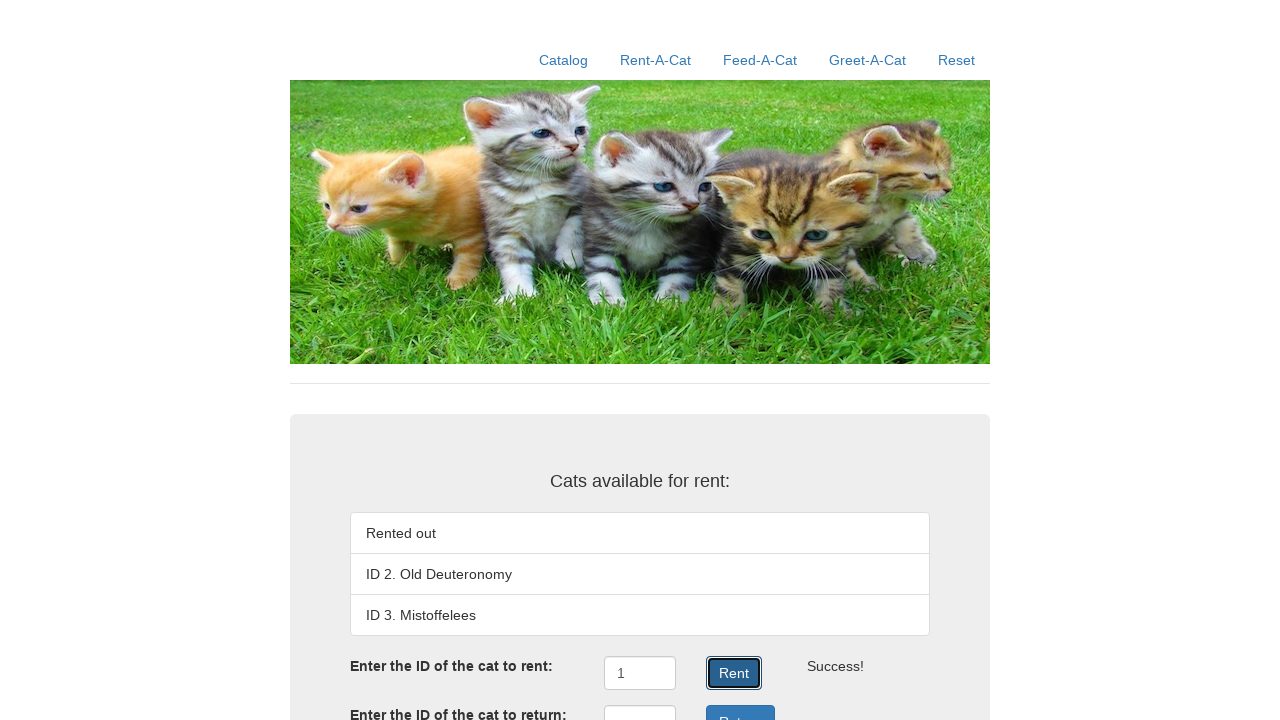

Verified cat ID 3 displays as 'ID 3. Mistoffelees'
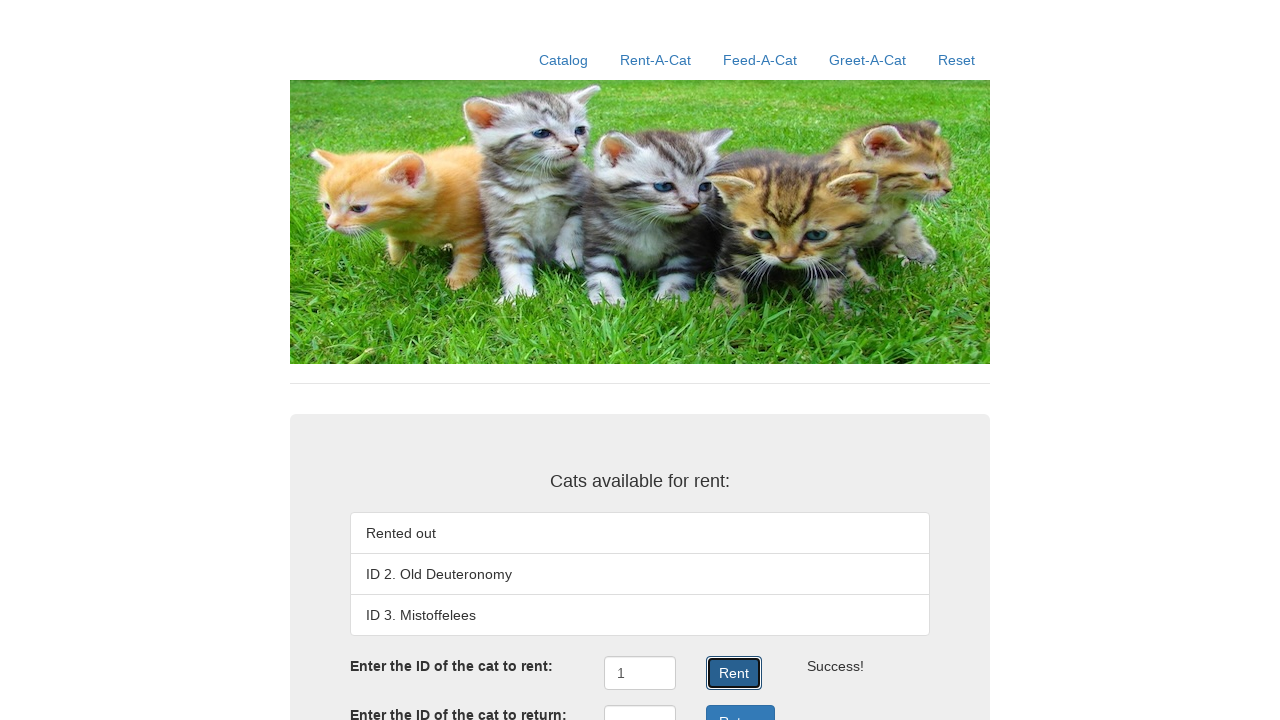

Verified rent result message displays 'Success!'
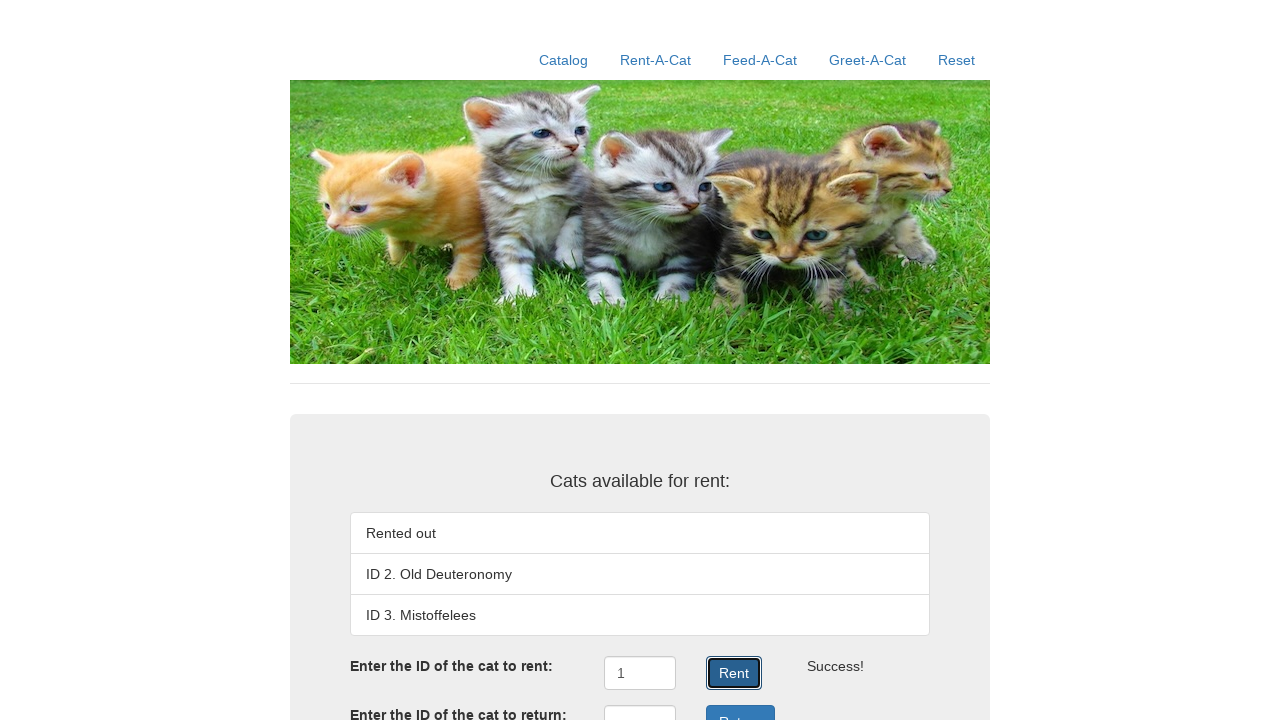

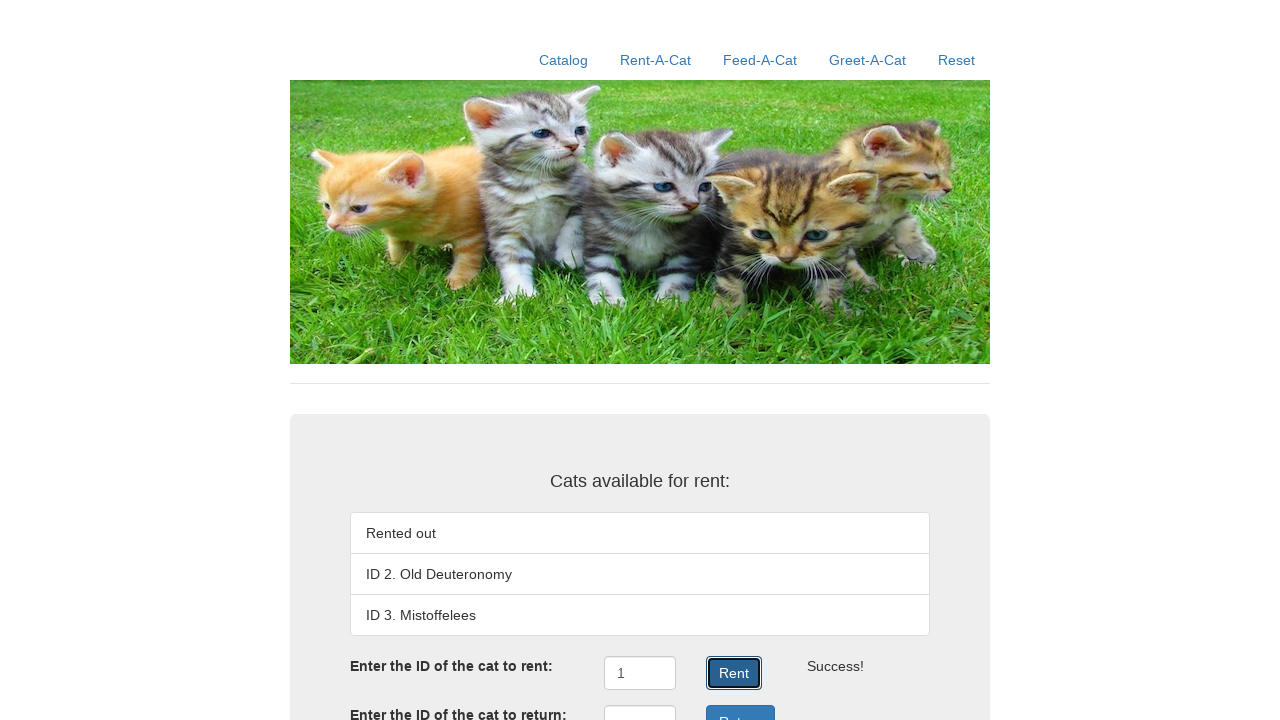